Tests an explicit wait scenario where the script waits for a price to become $100, then clicks a book button, reads a value, calculates a mathematical result using logarithm and sine functions, enters the answer, and submits the form.

Starting URL: http://suninjuly.github.io/explicit_wait2.html

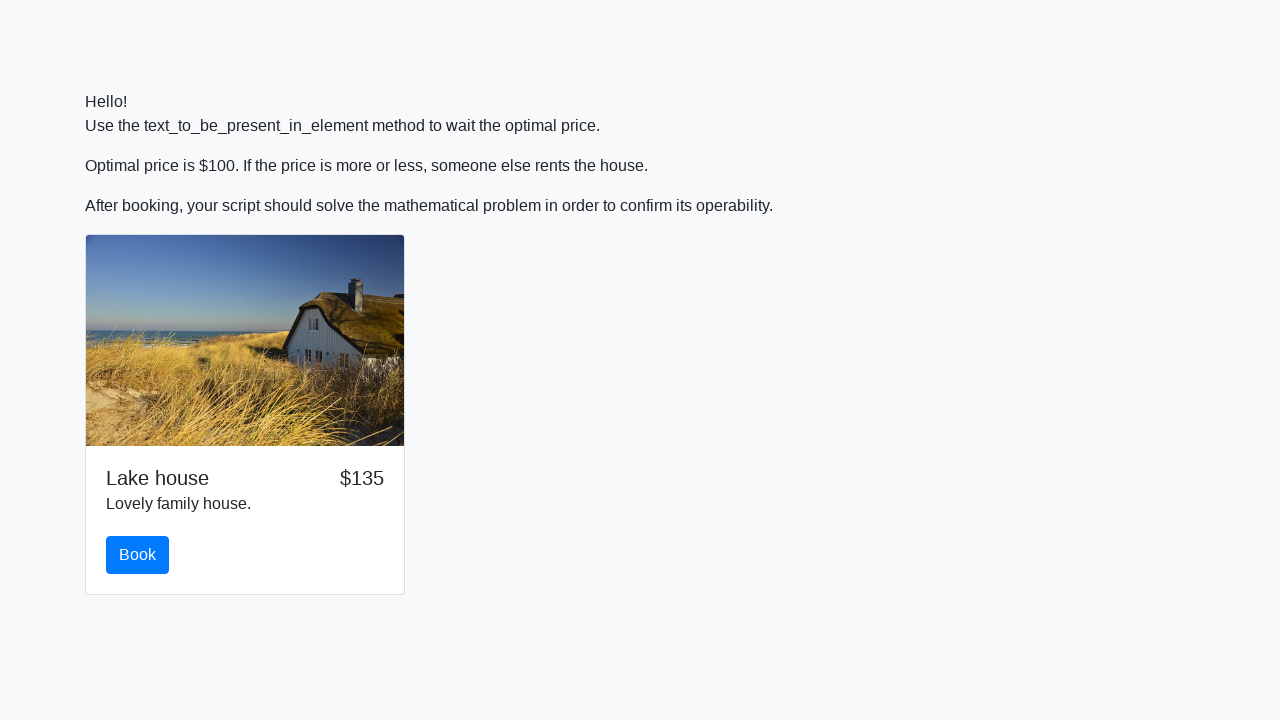

Waited for price to become $100
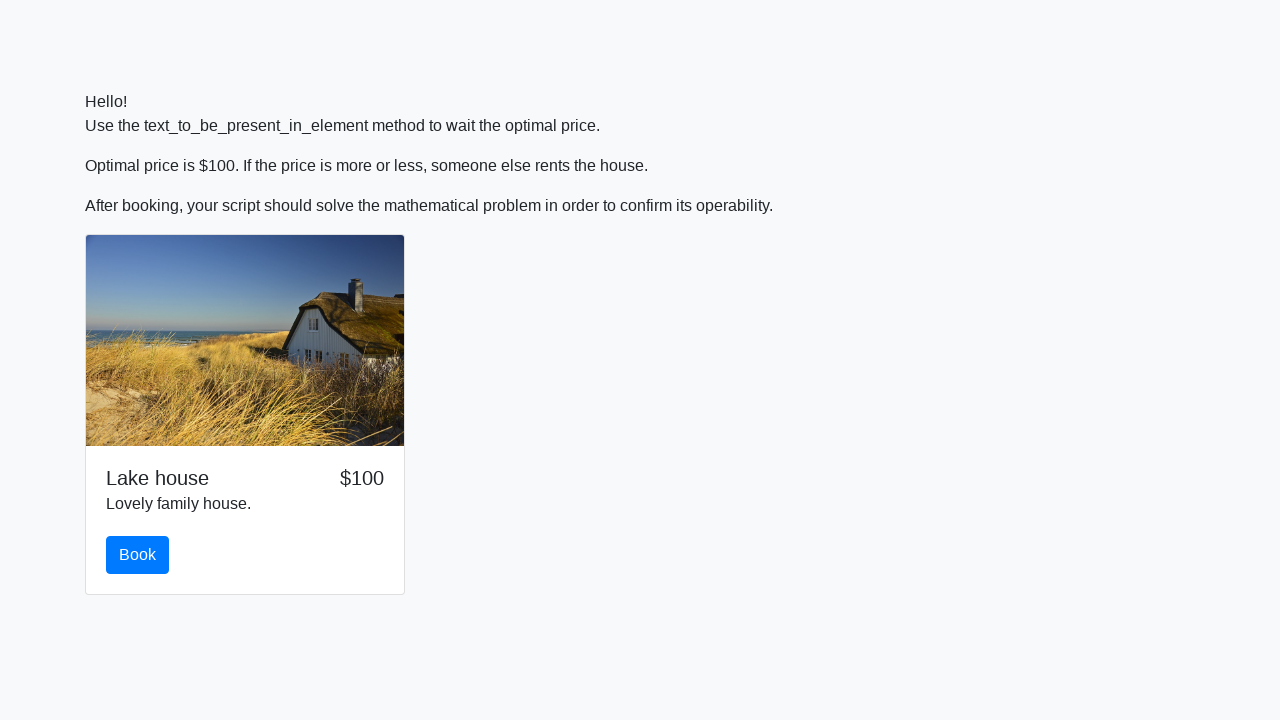

Clicked the book button at (138, 555) on #book
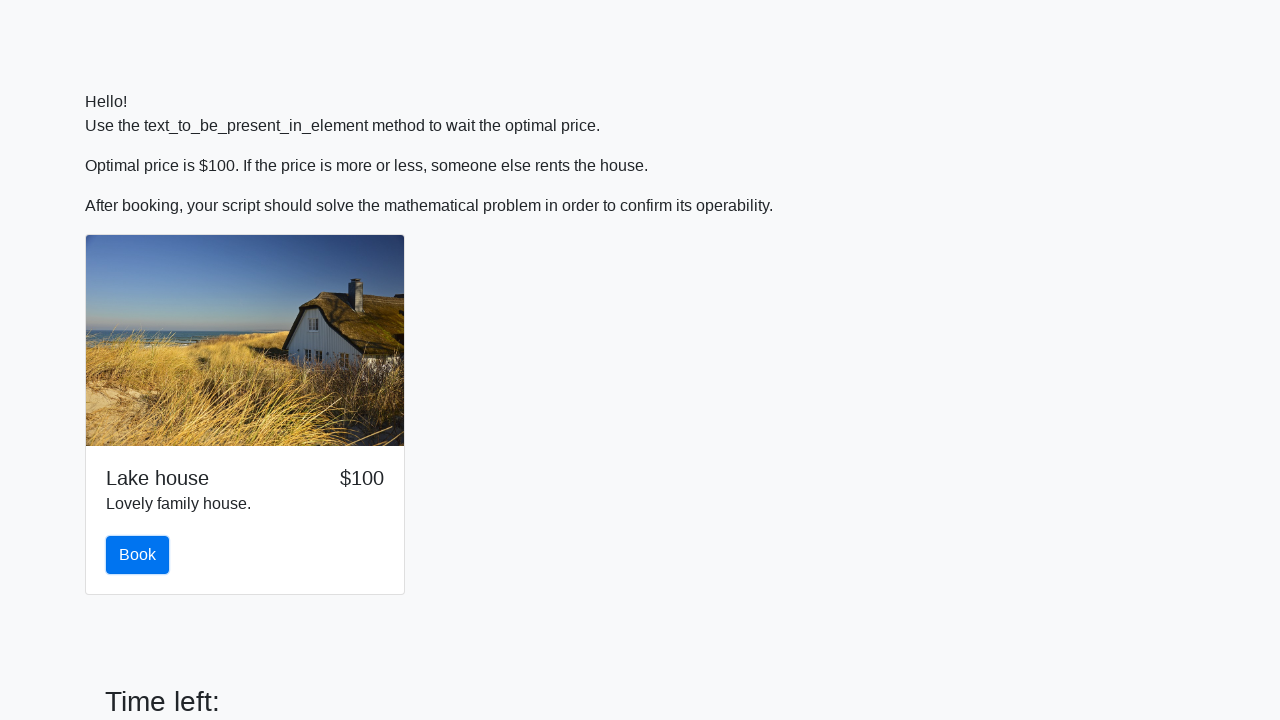

Retrieved input value: 13
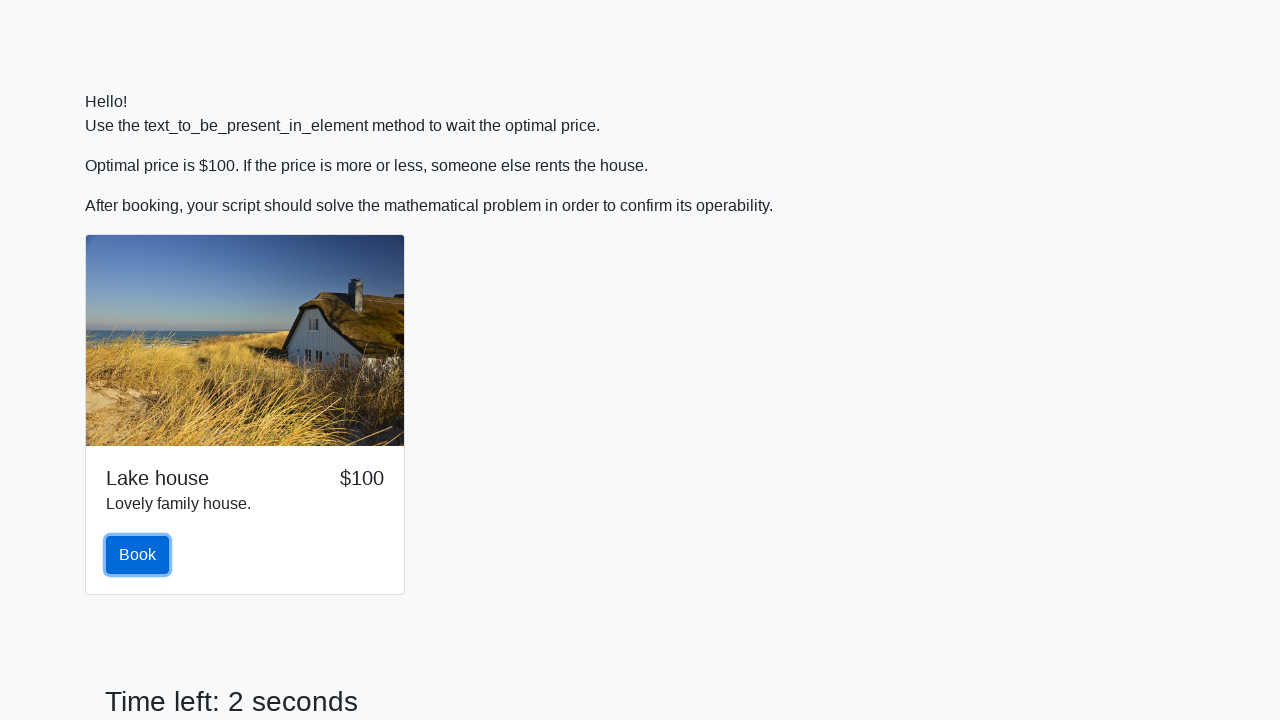

Calculated result using logarithm and sine functions: 1.6178037097490152
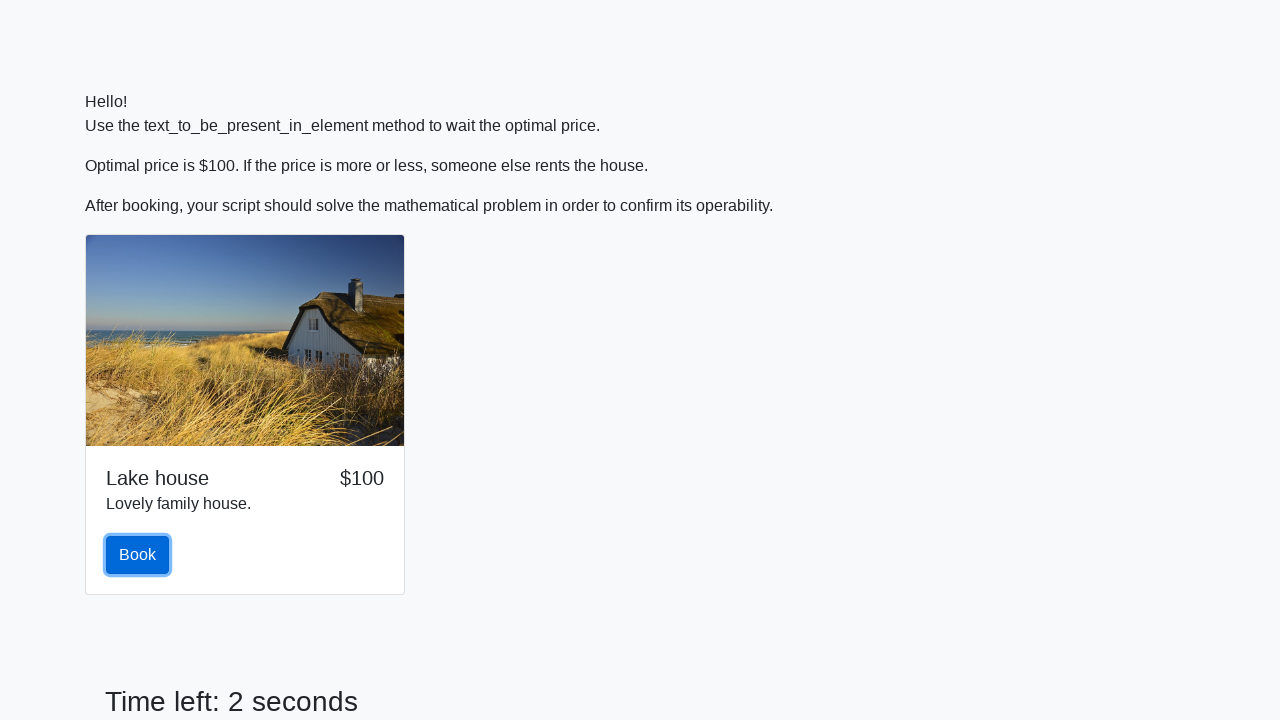

Filled answer field with calculated value: 1.6178037097490152 on #answer
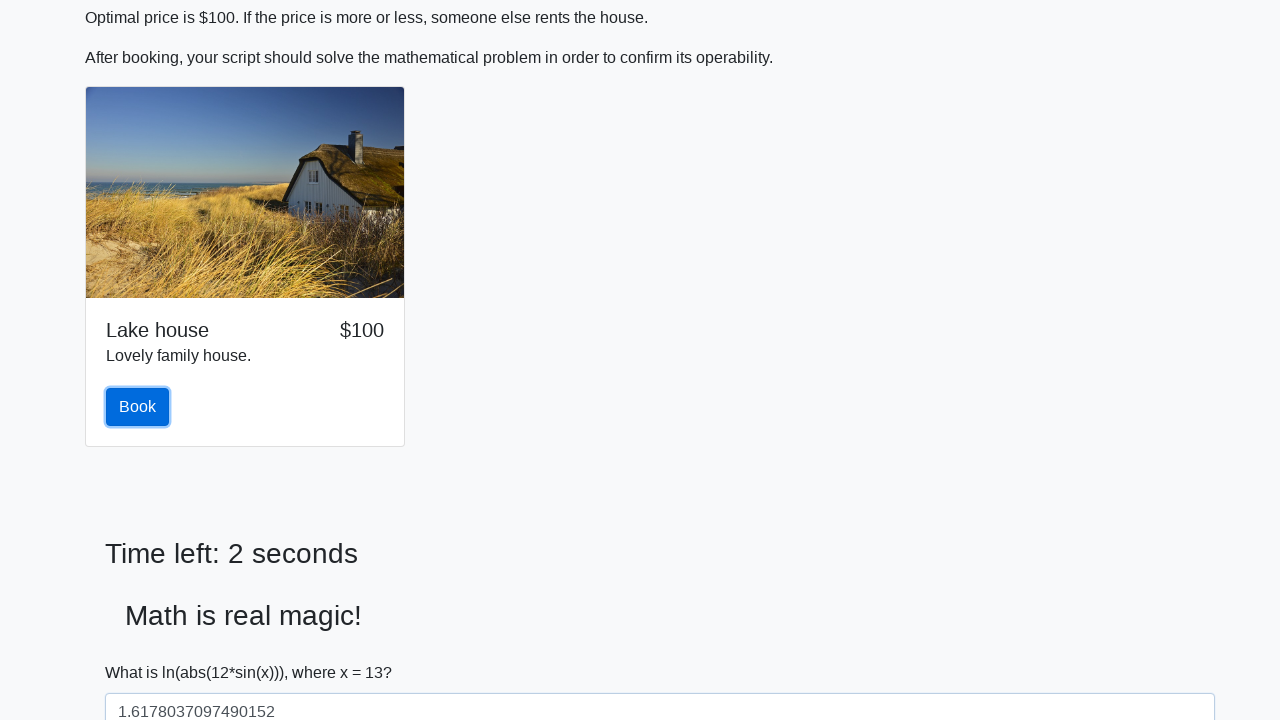

Clicked solve button to submit the form at (143, 651) on #solve
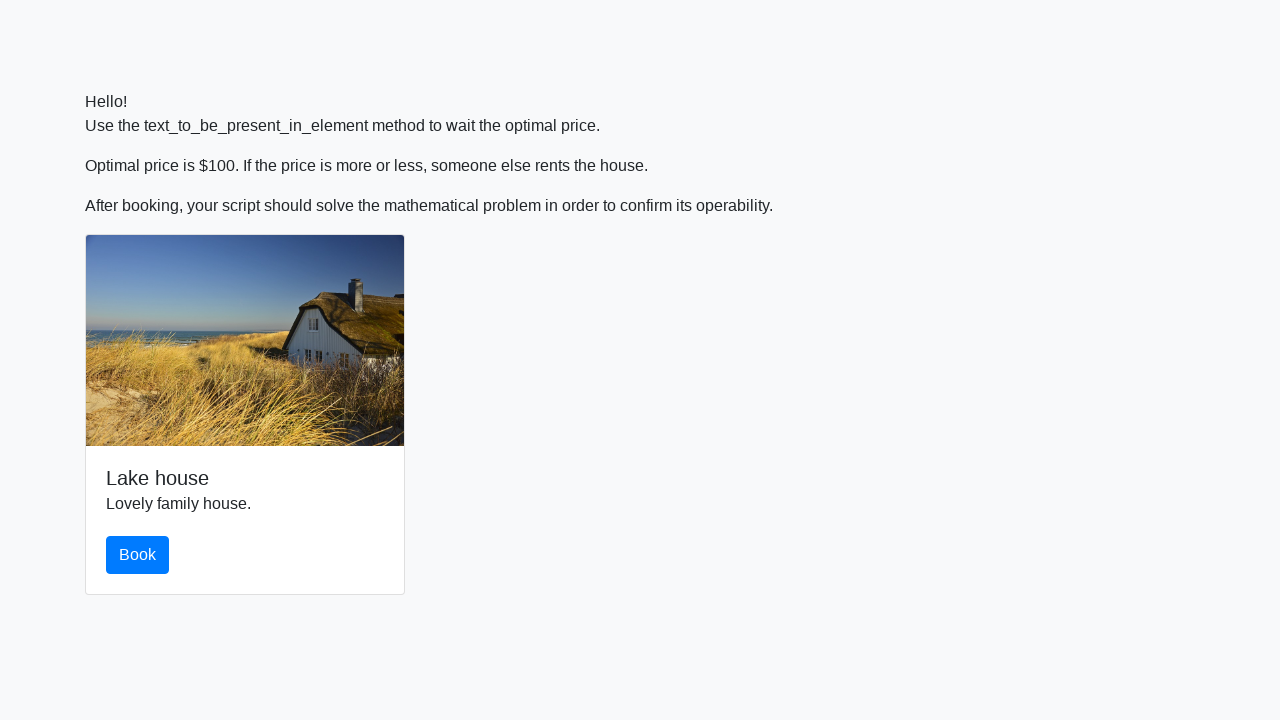

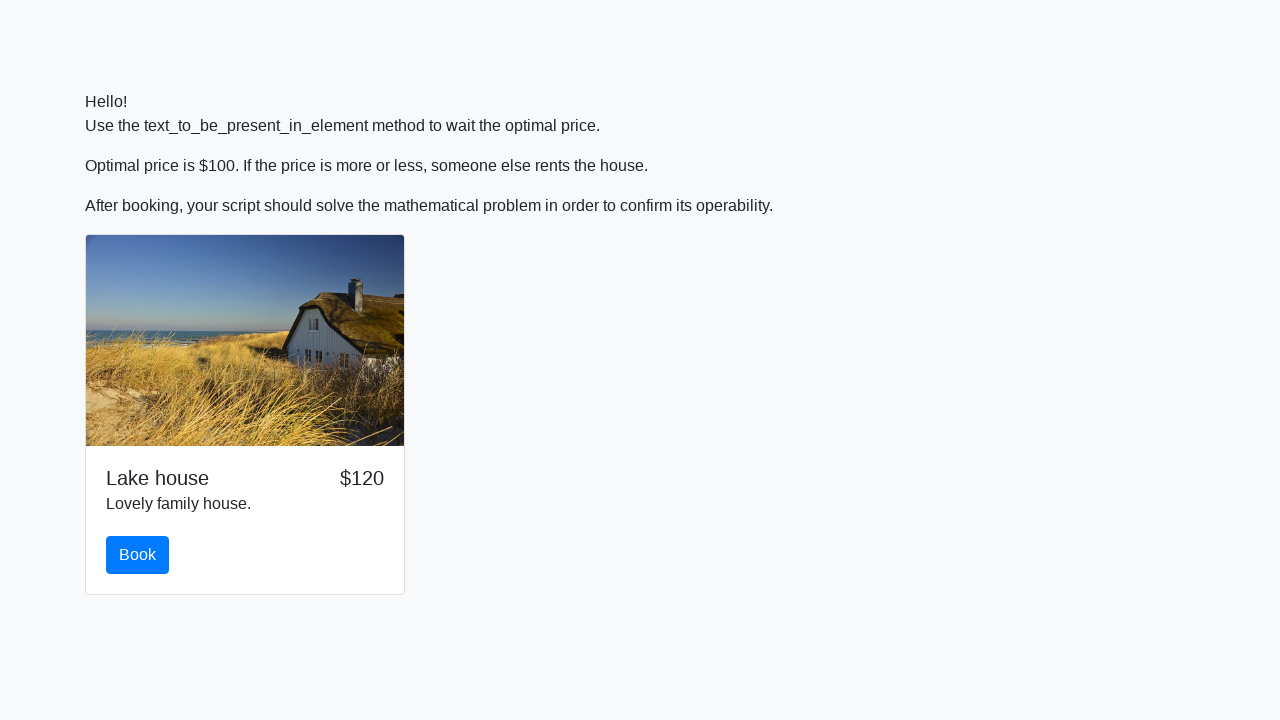